Tests JavaScript prompt alert functionality by navigating to the textbox alert section, triggering a prompt dialog, and entering text into it.

Starting URL: https://demo.automationtesting.in/Alerts.html

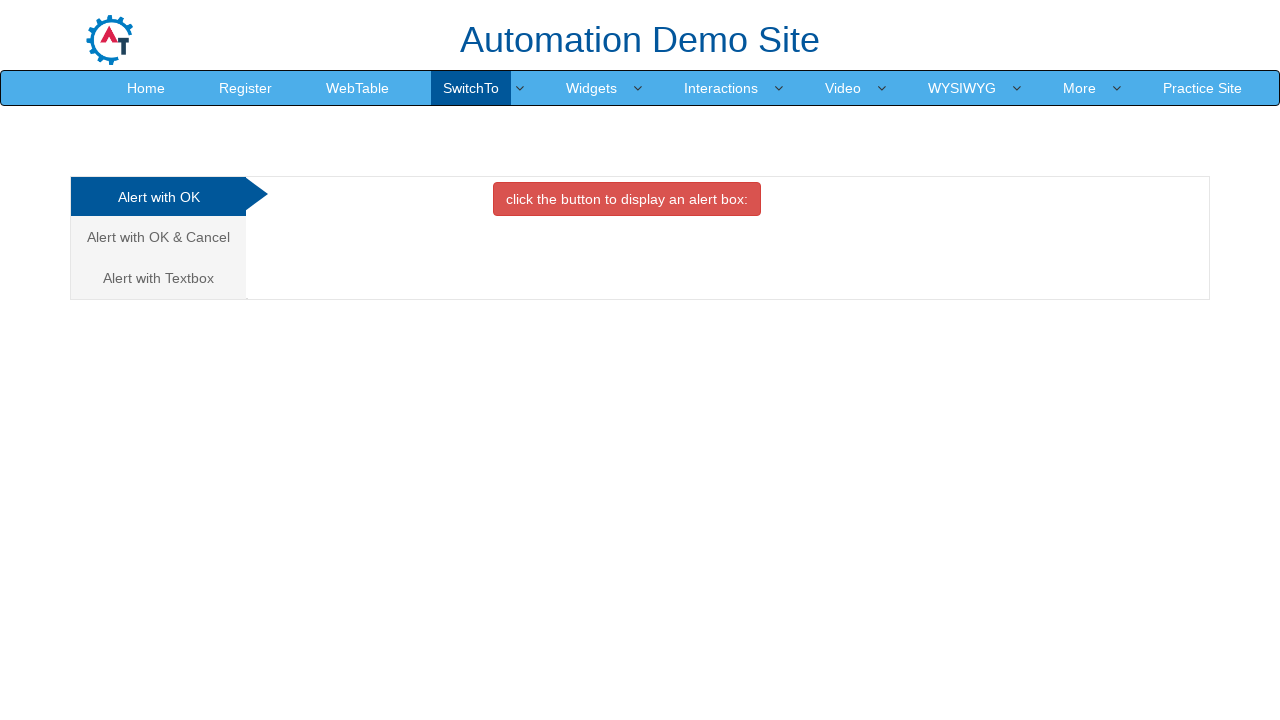

Clicked on 'Alert with Textbox' tab to navigate to the textbox alert section at (158, 278) on xpath=//a[contains(text(),'Alert with Textbox')]
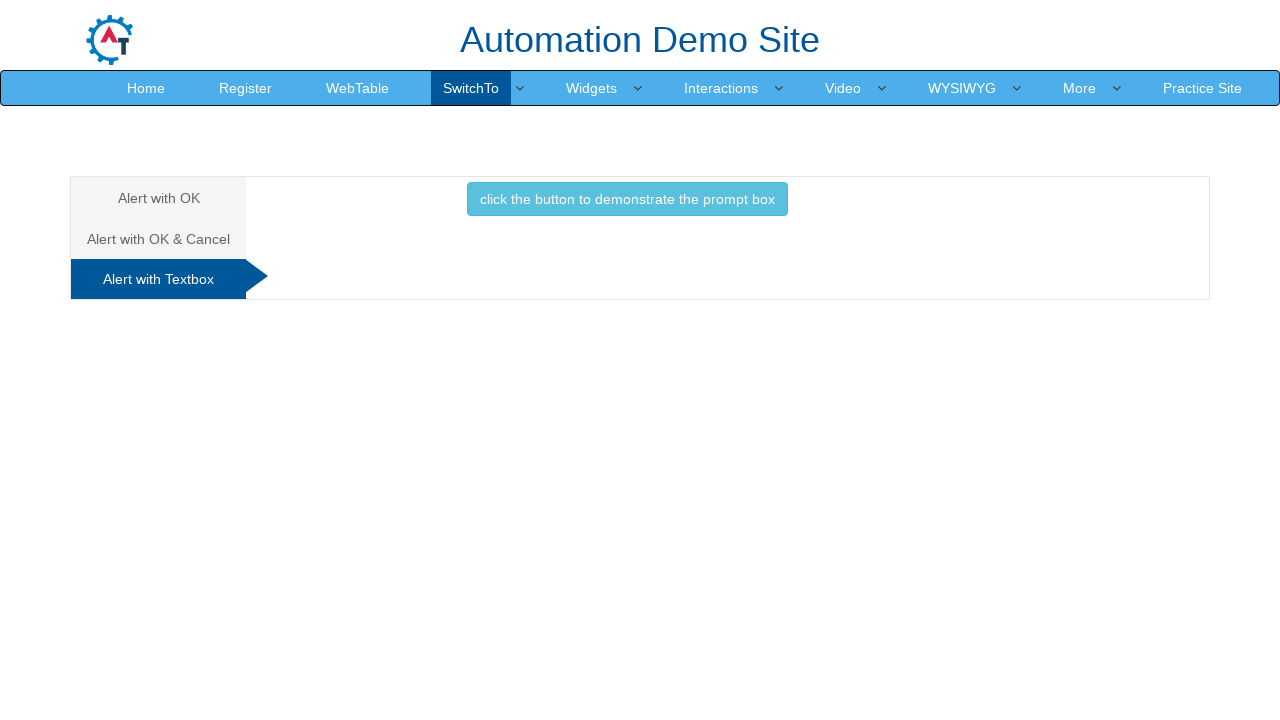

Set up dialog handler to accept prompt with text 'rushikesh'
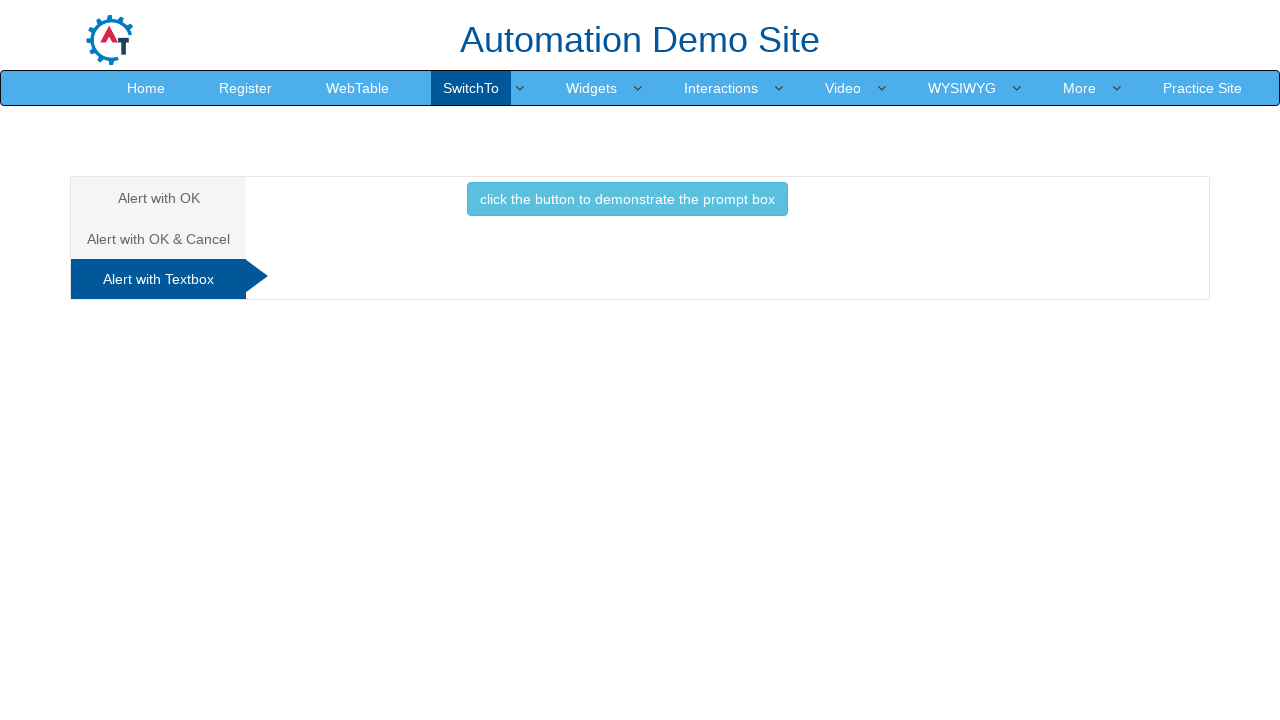

Clicked the button to trigger the prompt dialog at (627, 199) on xpath=//button[text()='click the button to demonstrate the prompt box ']
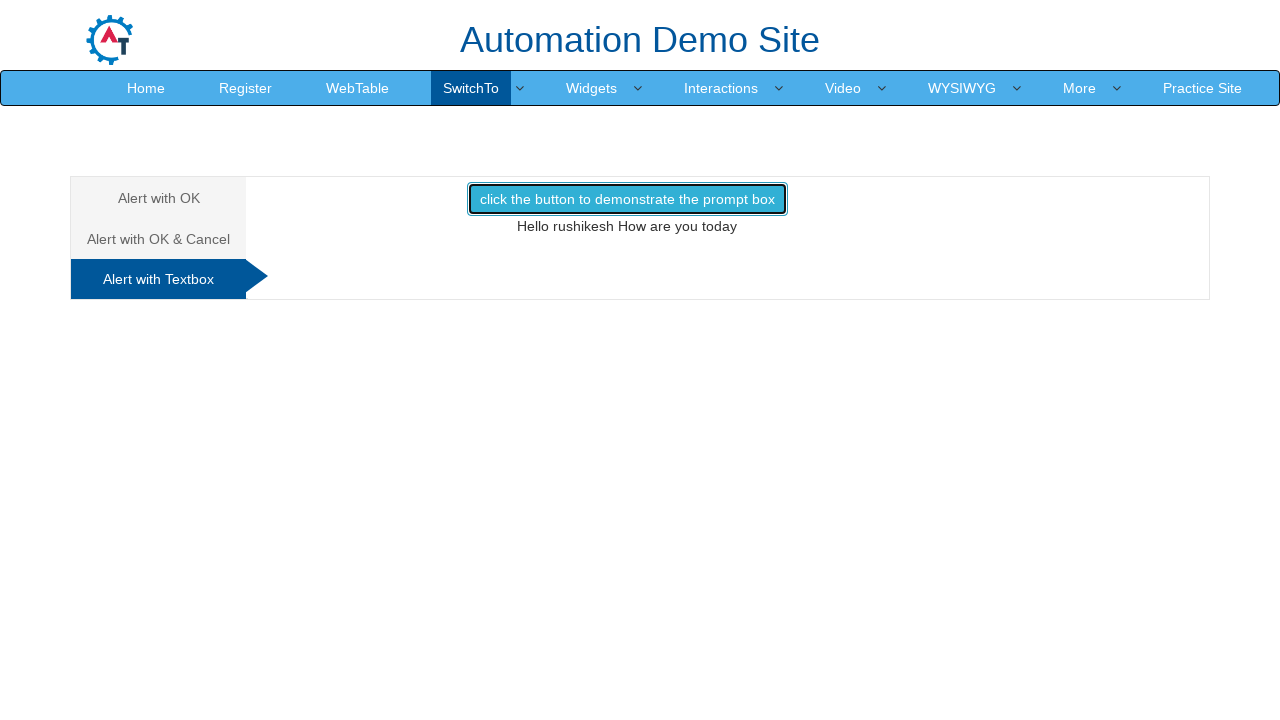

Waited for the prompt dialog interaction to complete
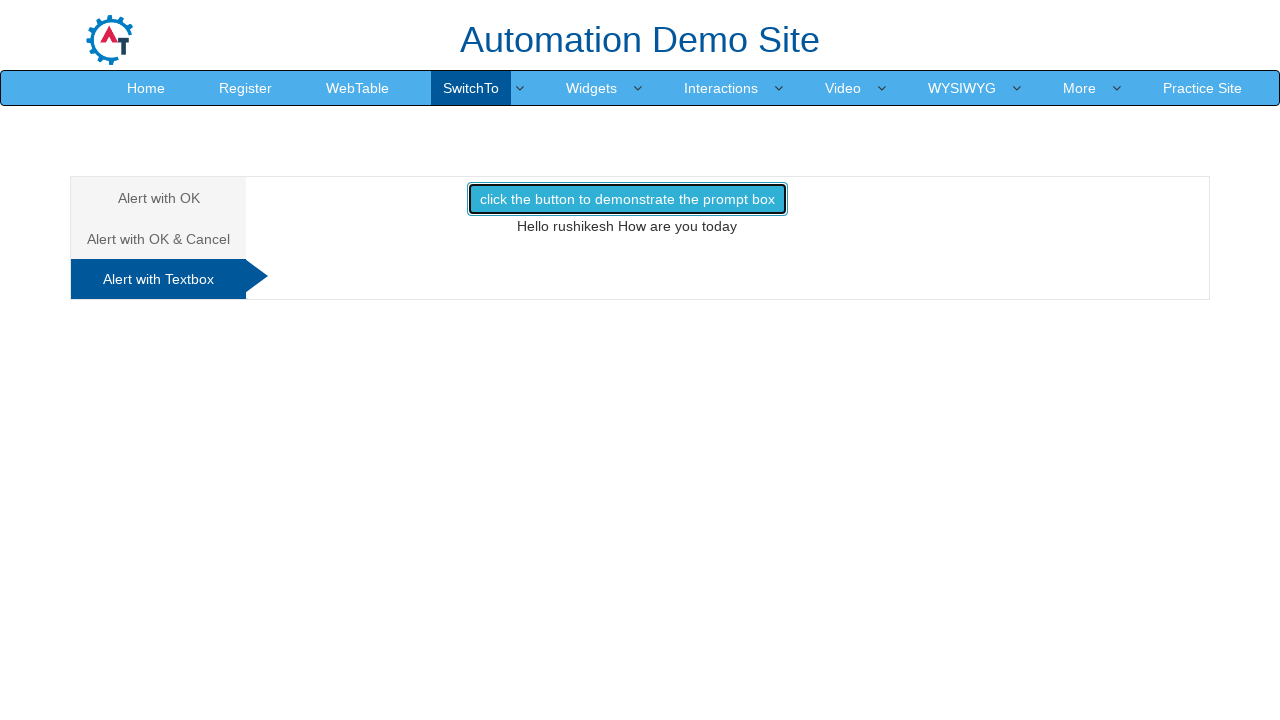

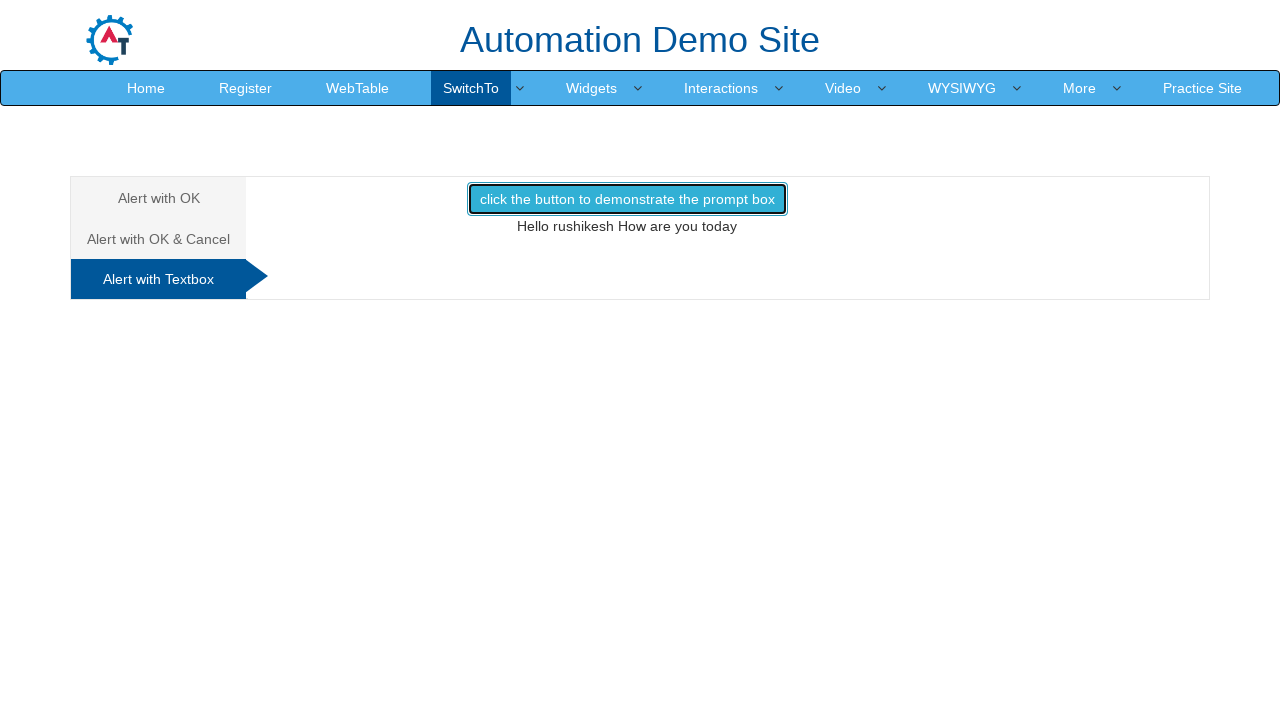